Tests the Hidden Layers page by clicking the green button, then verifying that a second click is blocked because an overlay covers the button.

Starting URL: http://uitestingplayground.com/

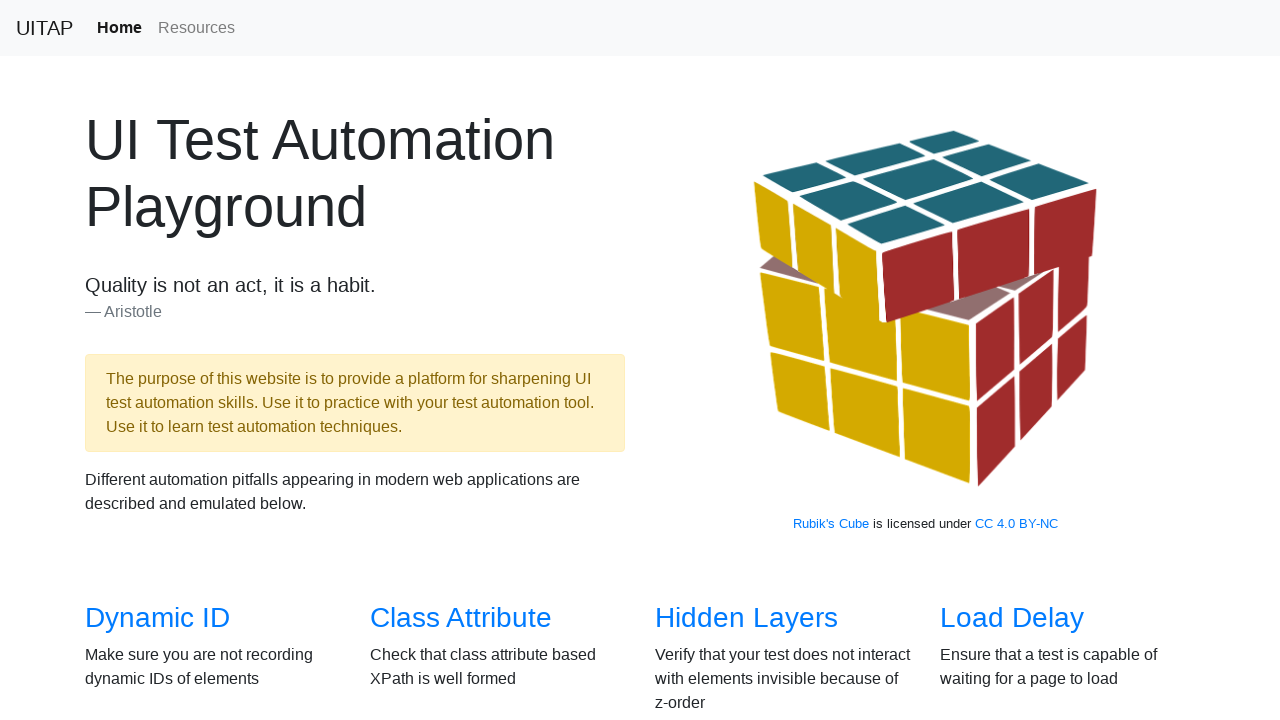

Clicked on 'Hidden Layers' link to navigate to the page at (746, 618) on xpath=//h3//a[text()='Hidden Layers']
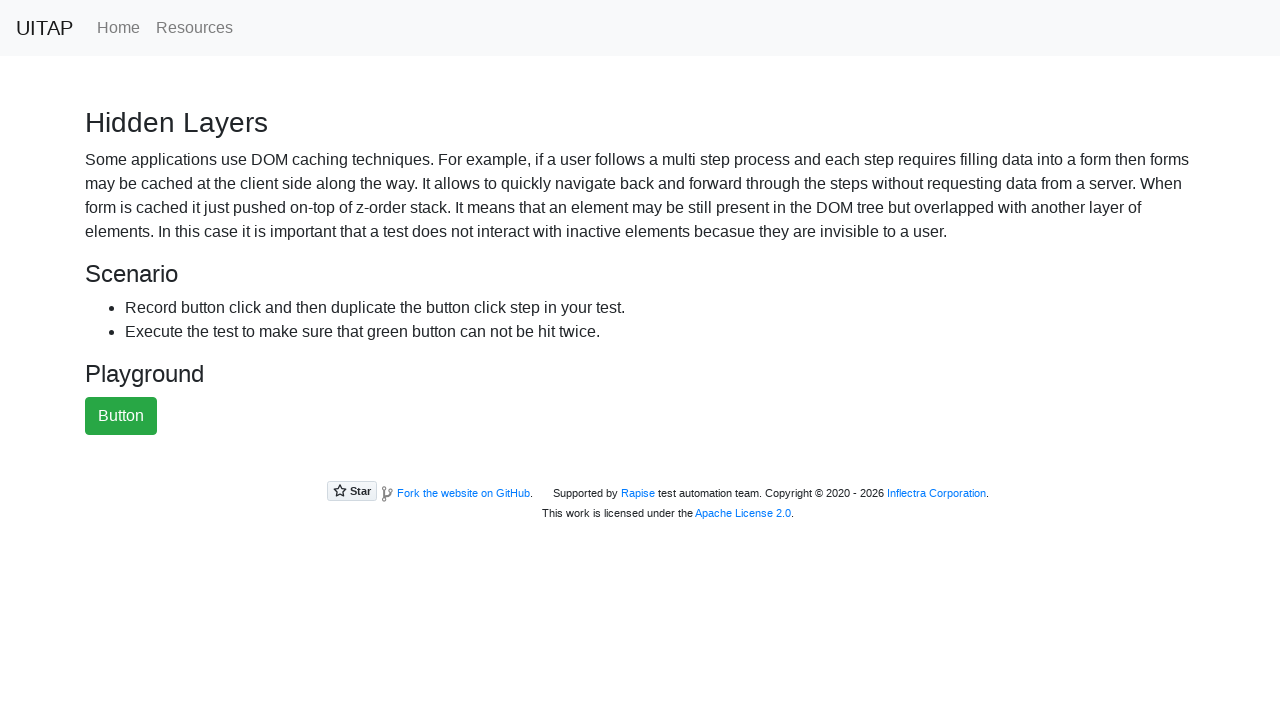

Green button is visible and ready for interaction
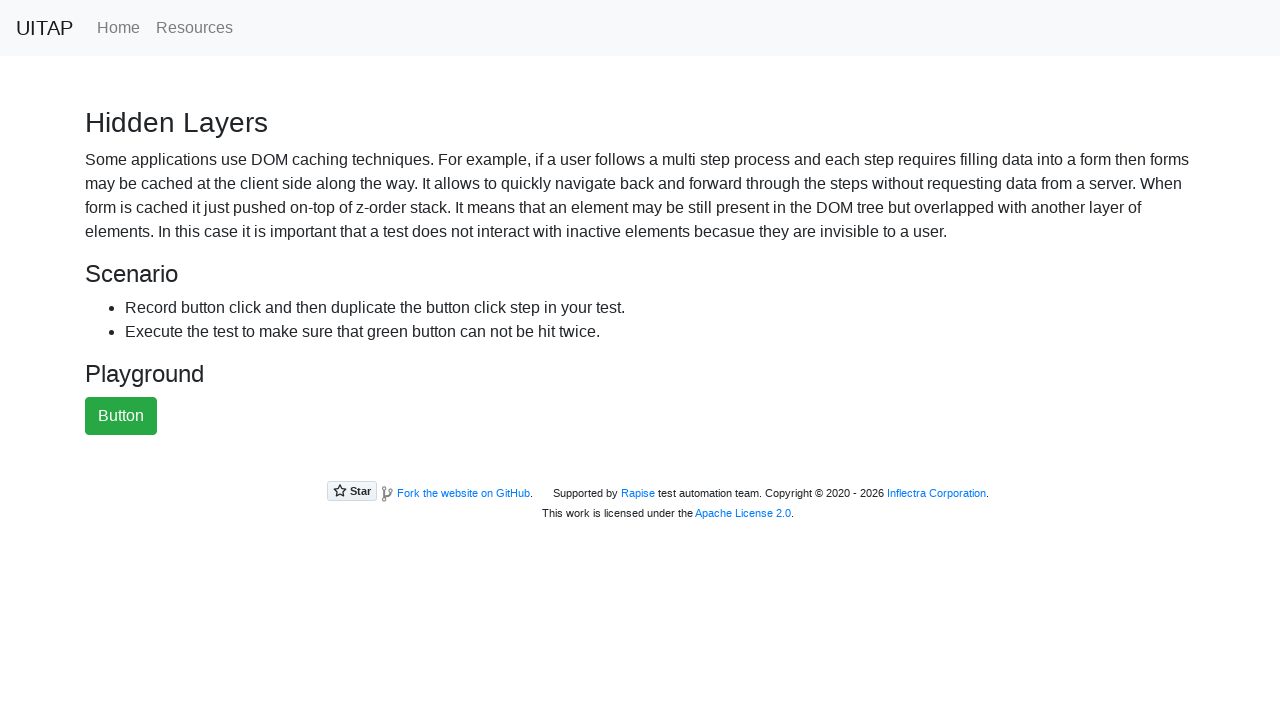

Clicked the green button (first click succeeded) at (121, 416) on #greenButton
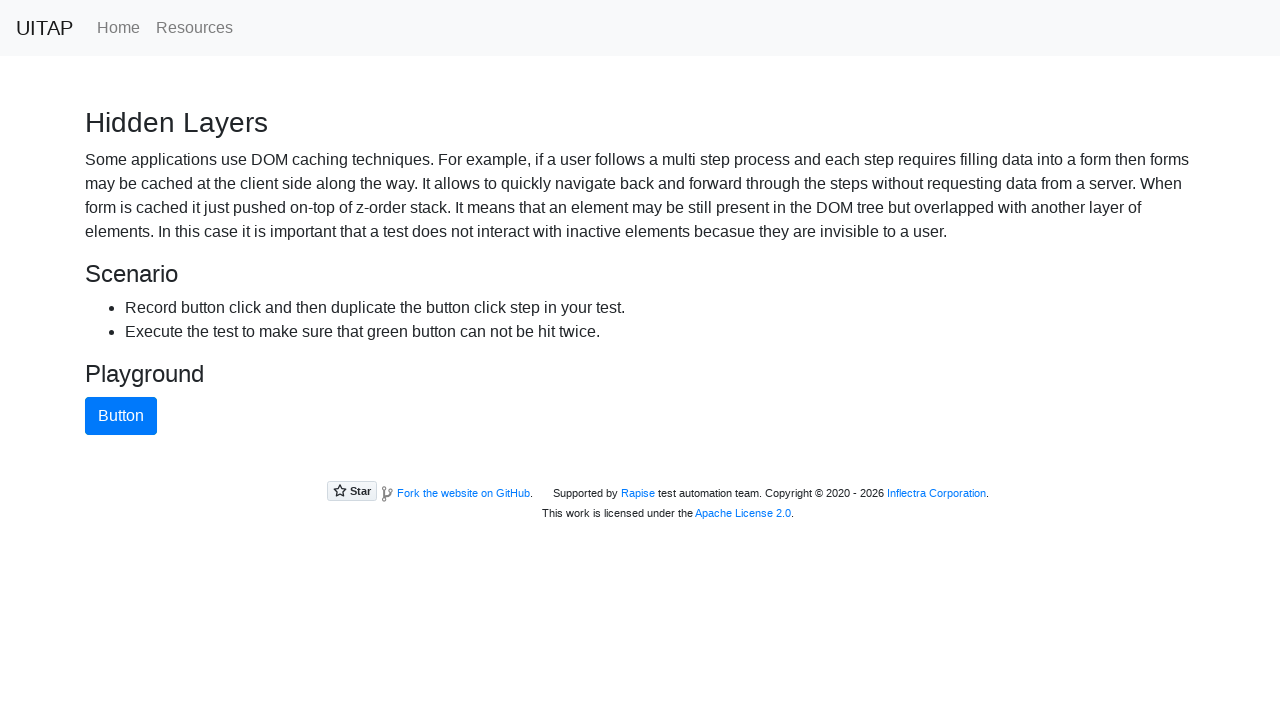

Waited 500ms for overlay to appear
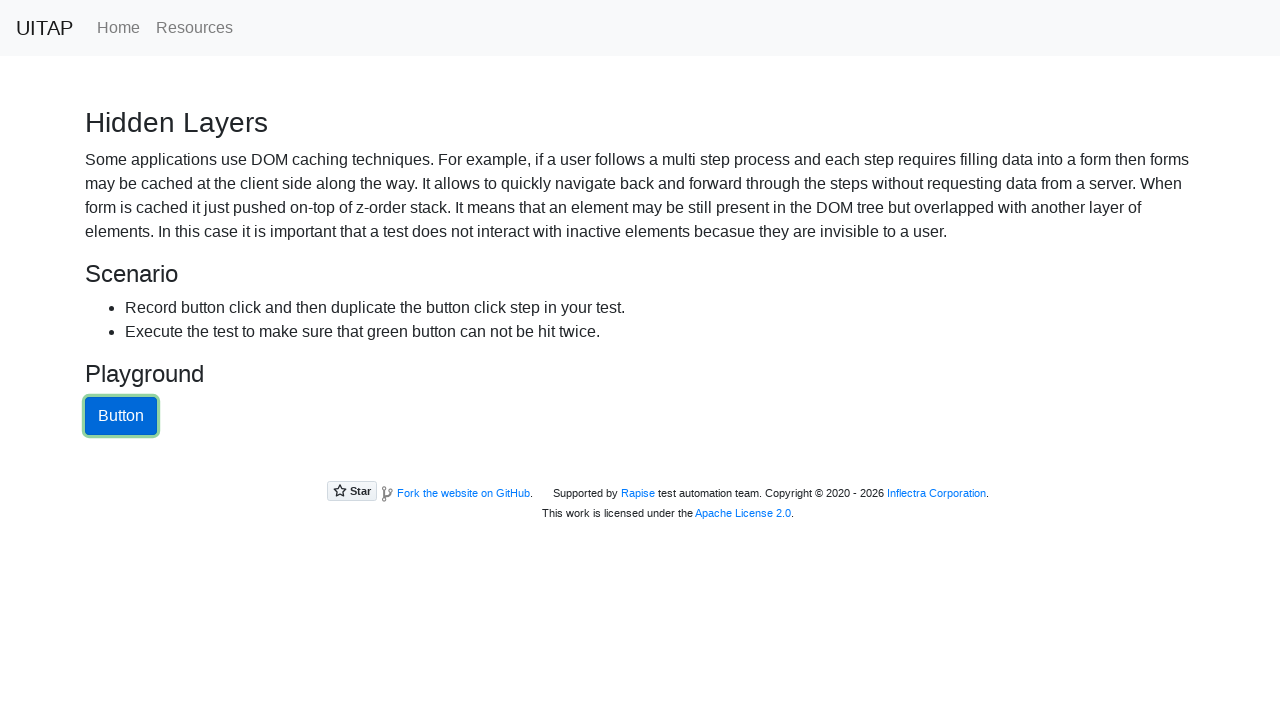

Blue overlay button is now visible, blocking the green button
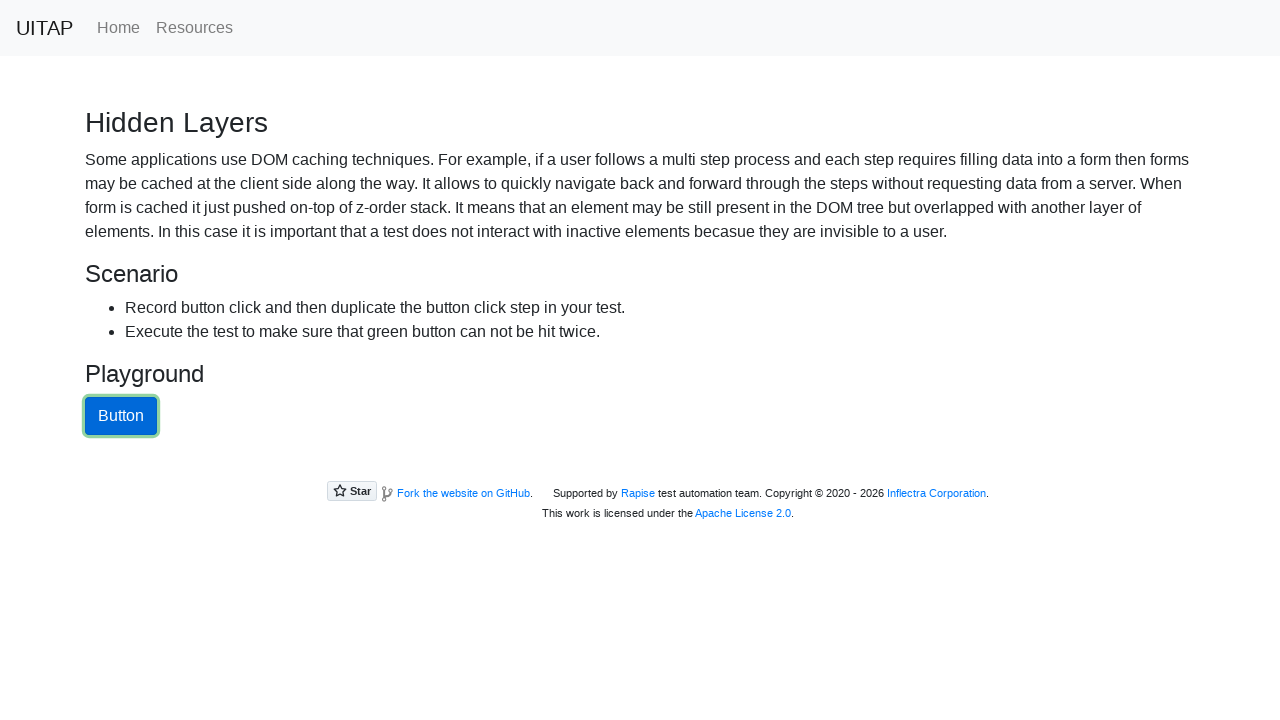

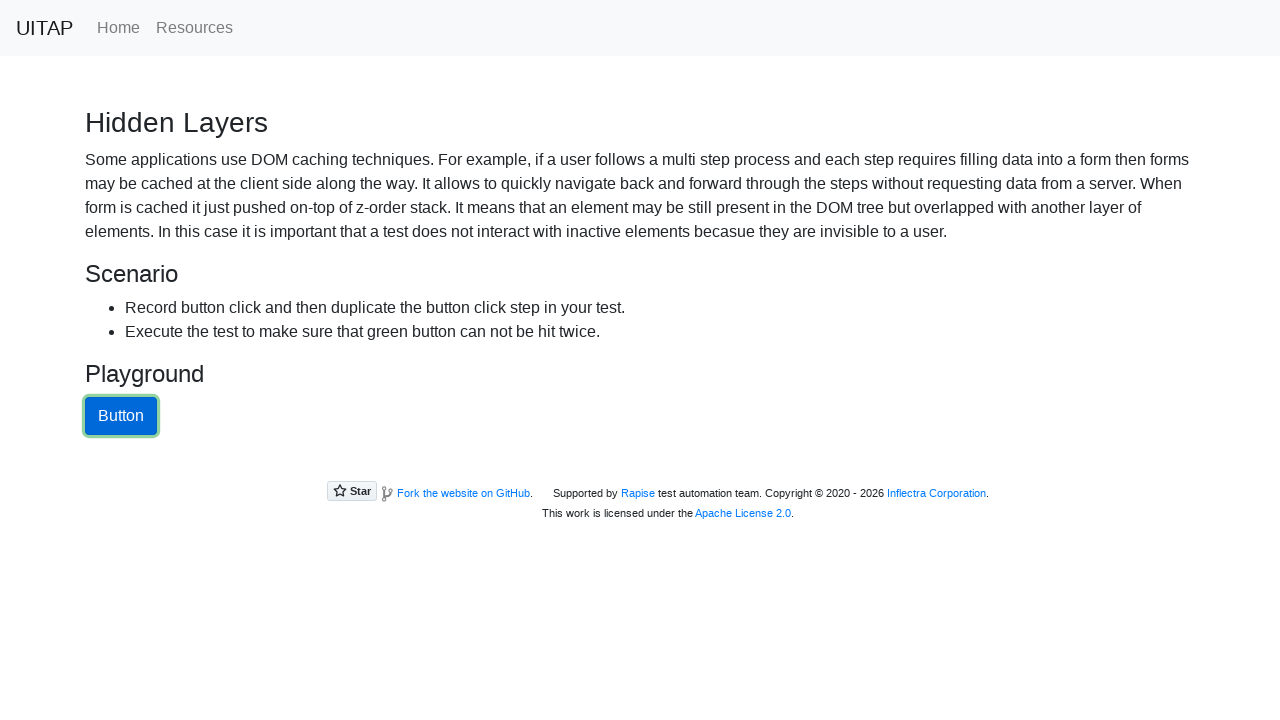